Fills out a signup form with first name, last name, and email fields, then submits the form

Starting URL: http://secure-retreat-92358.herokuapp.com/

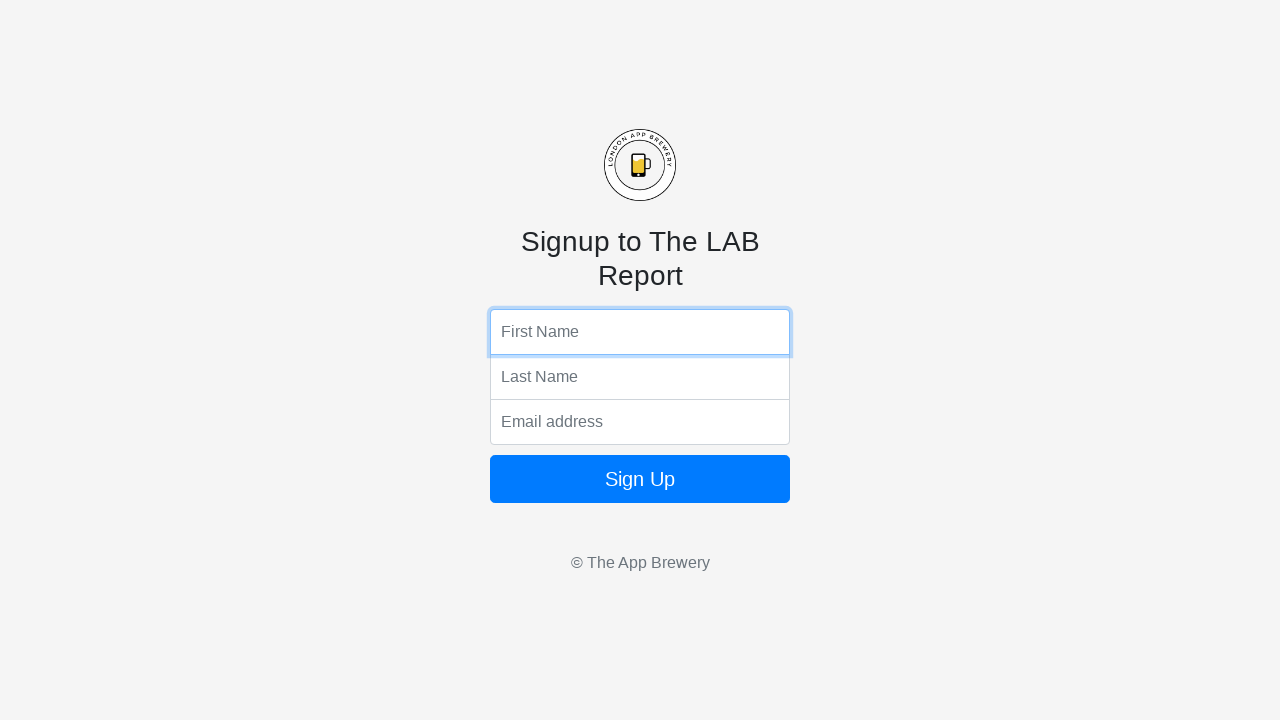

Filled first name field with 'Michael' on input[name='fName']
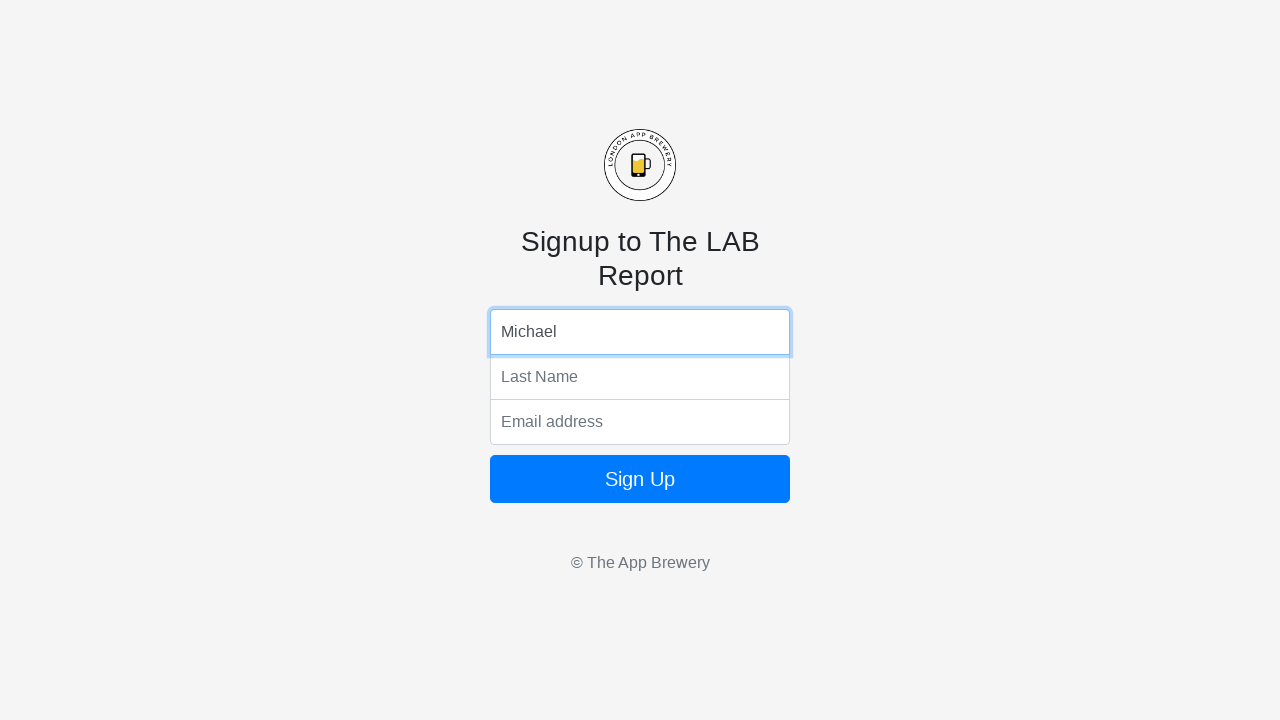

Filled last name field with 'Thompson' on input[name='lName']
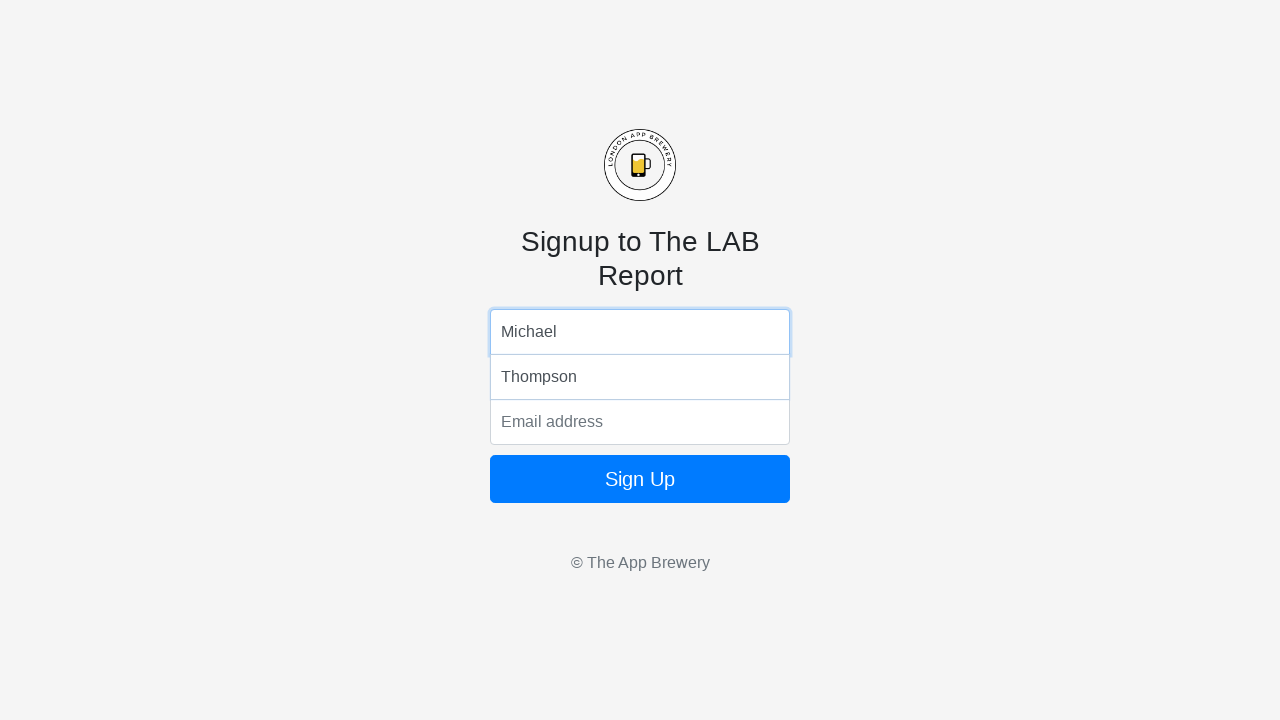

Filled email field with 'michael.thompson@example.com' on input[name='email']
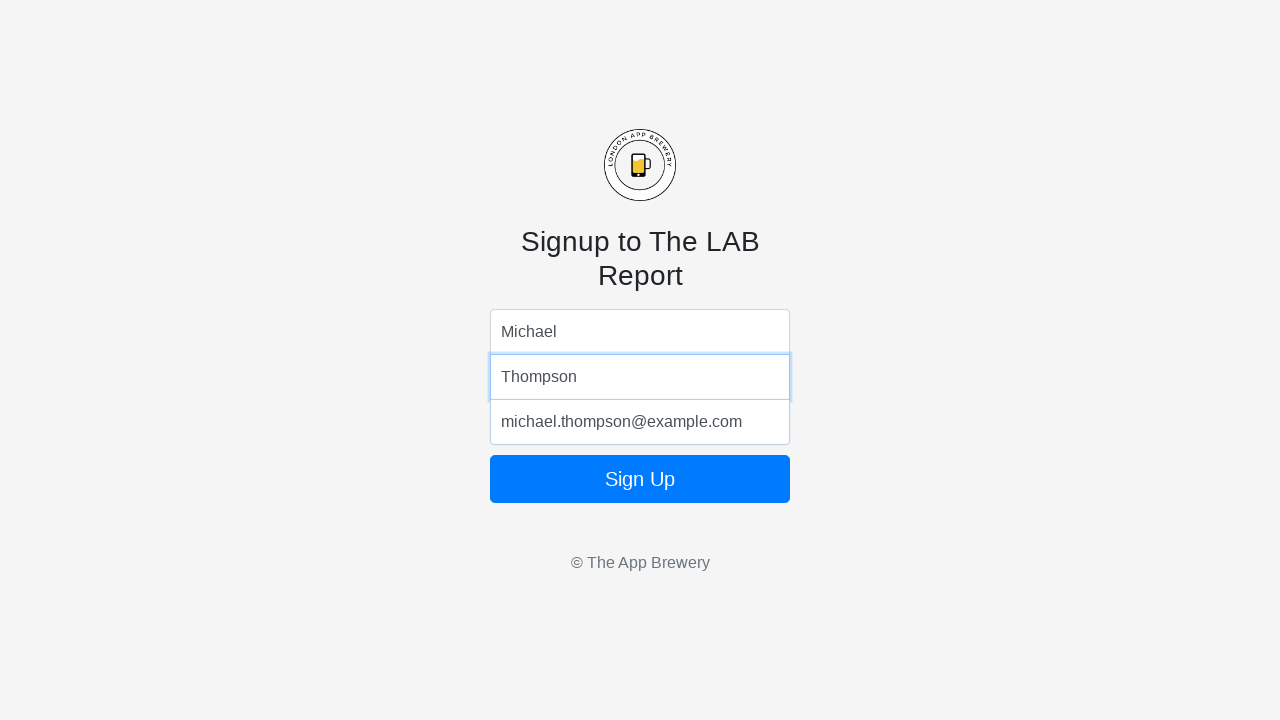

Clicked submit button to submit the form at (640, 479) on .btn
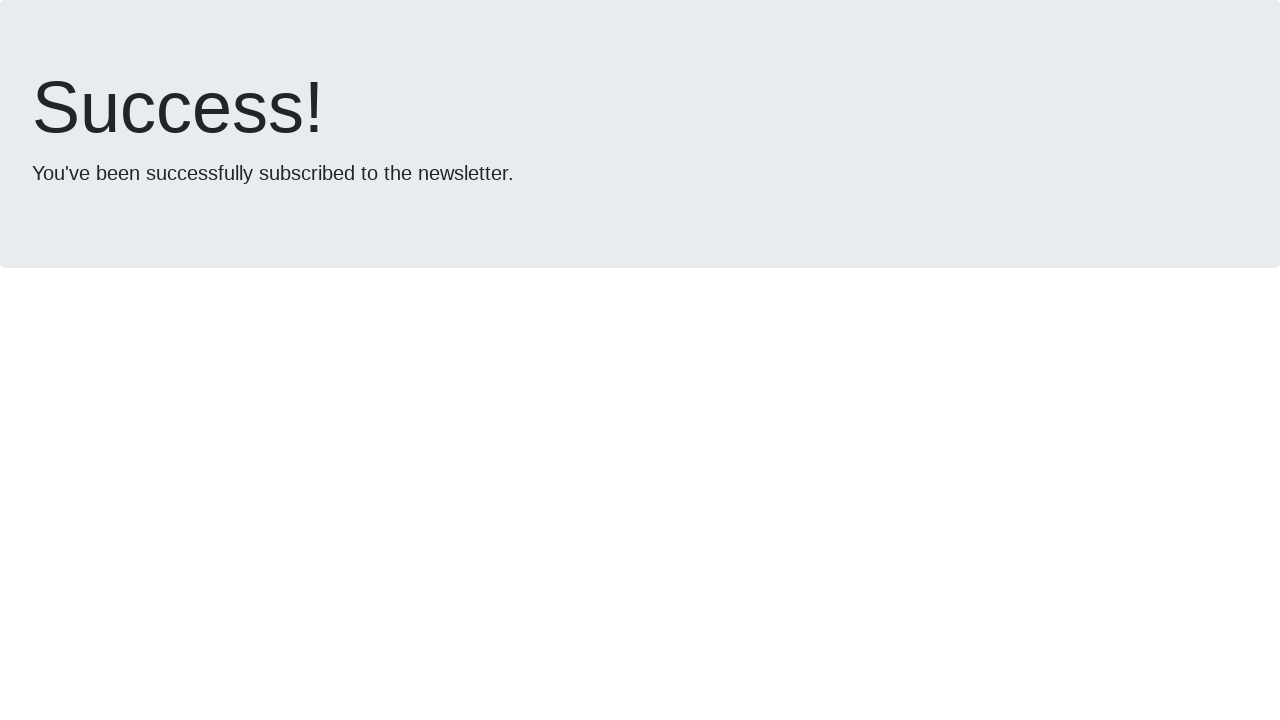

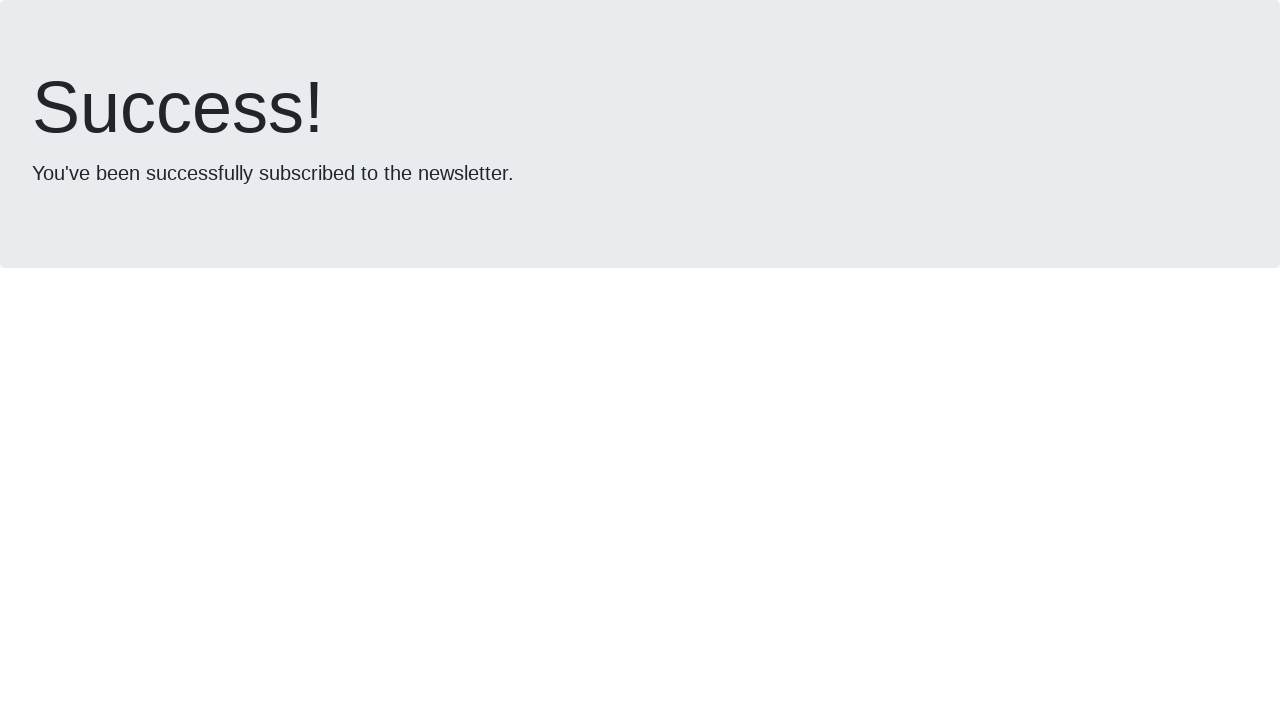